Tests that clicking the Due column header sorts the table data in ascending order by parsing the dollar amounts and verifying they are ordered.

Starting URL: http://the-internet.herokuapp.com/tables

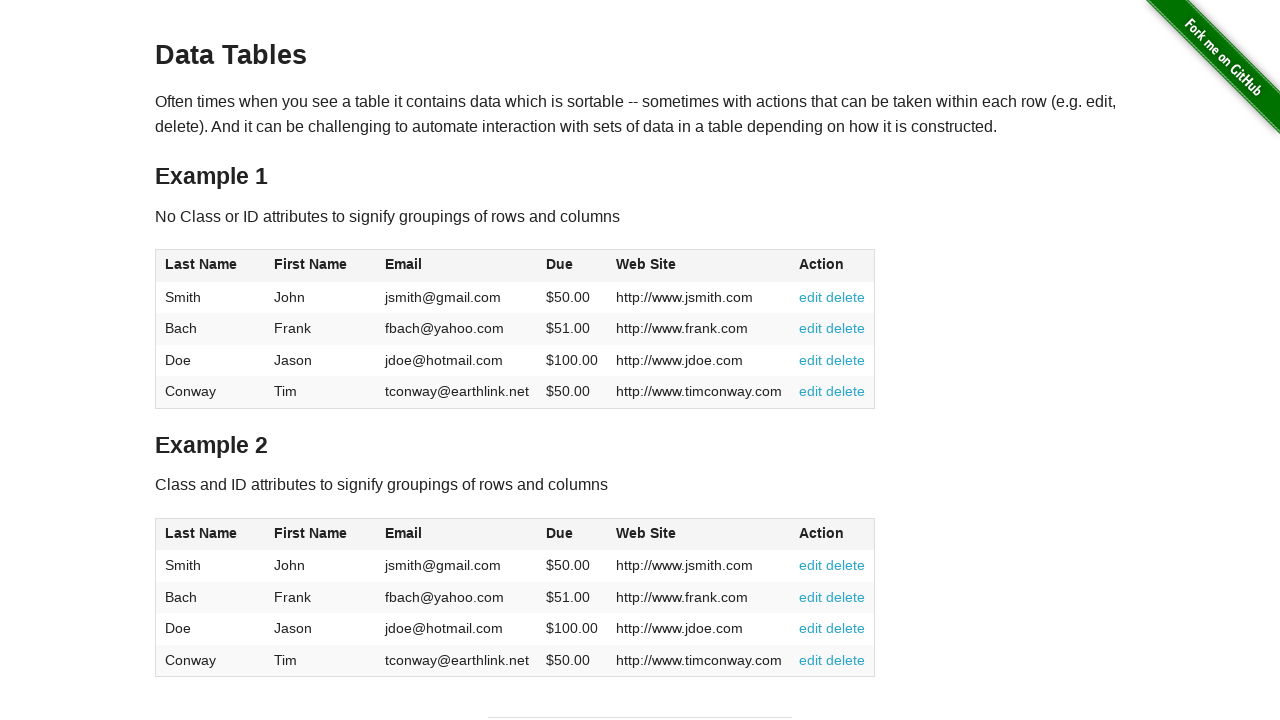

Clicked Due column header (4th column) to sort table at (572, 266) on #table1 thead tr th:nth-of-type(4)
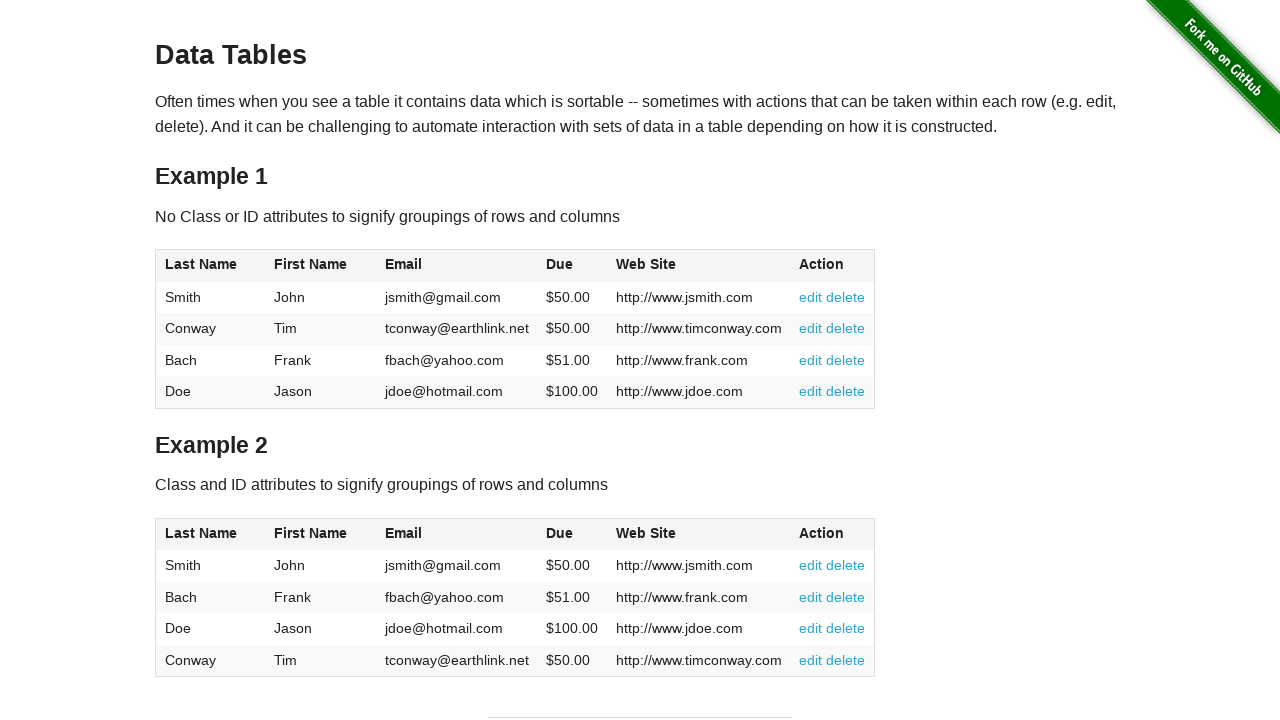

Table data loaded and Due column values are visible
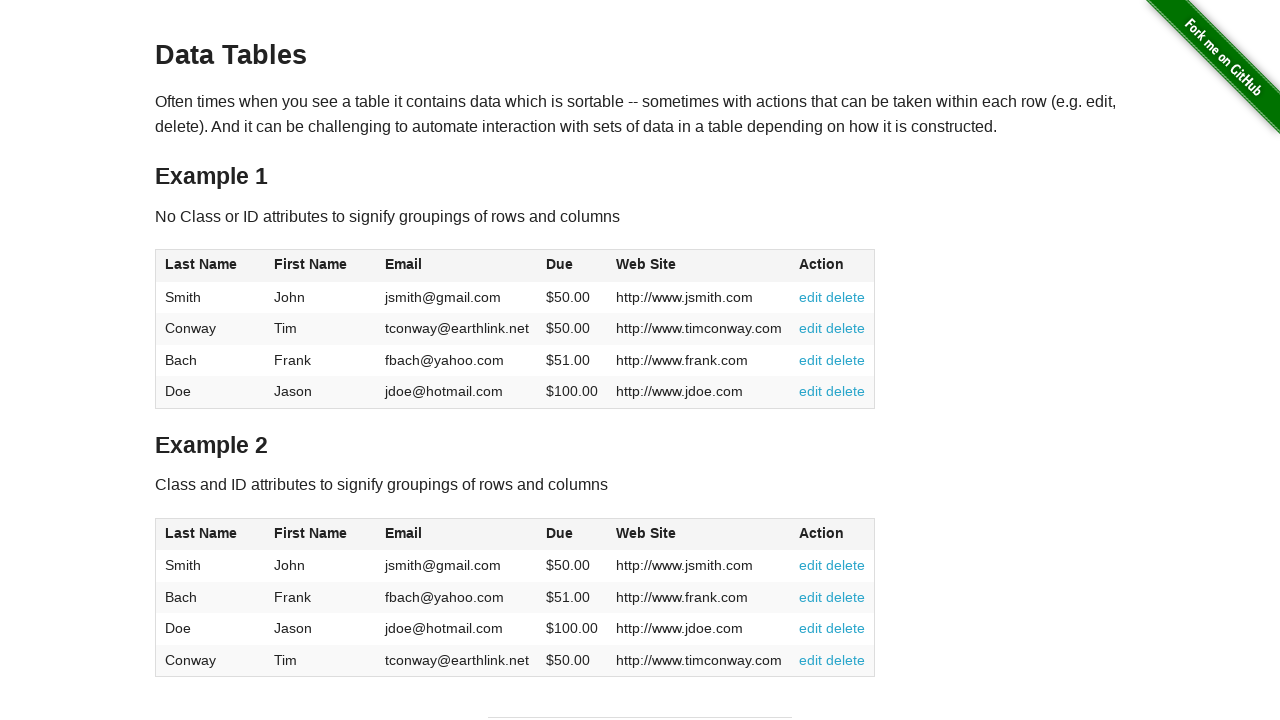

Retrieved all Due column values from table: ['$50.00', '$50.00', '$51.00', '$100.00']
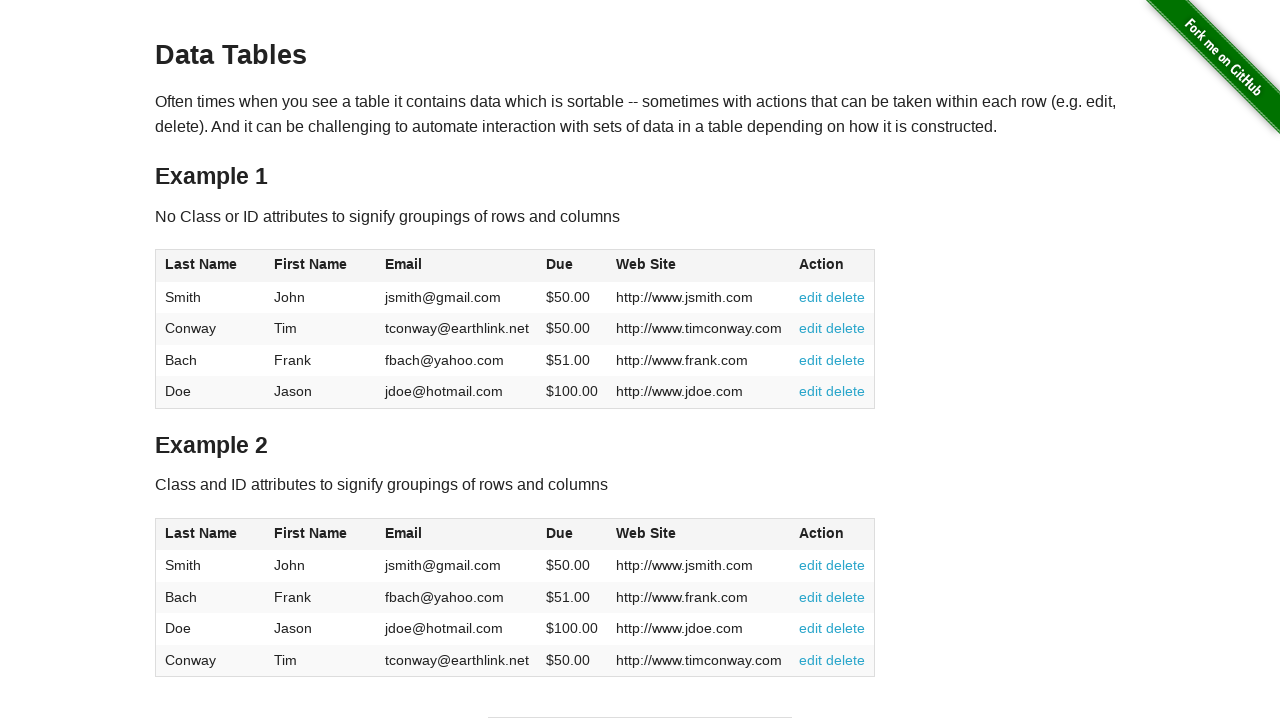

Converted Due values to floats: [50.0, 50.0, 51.0, 100.0]
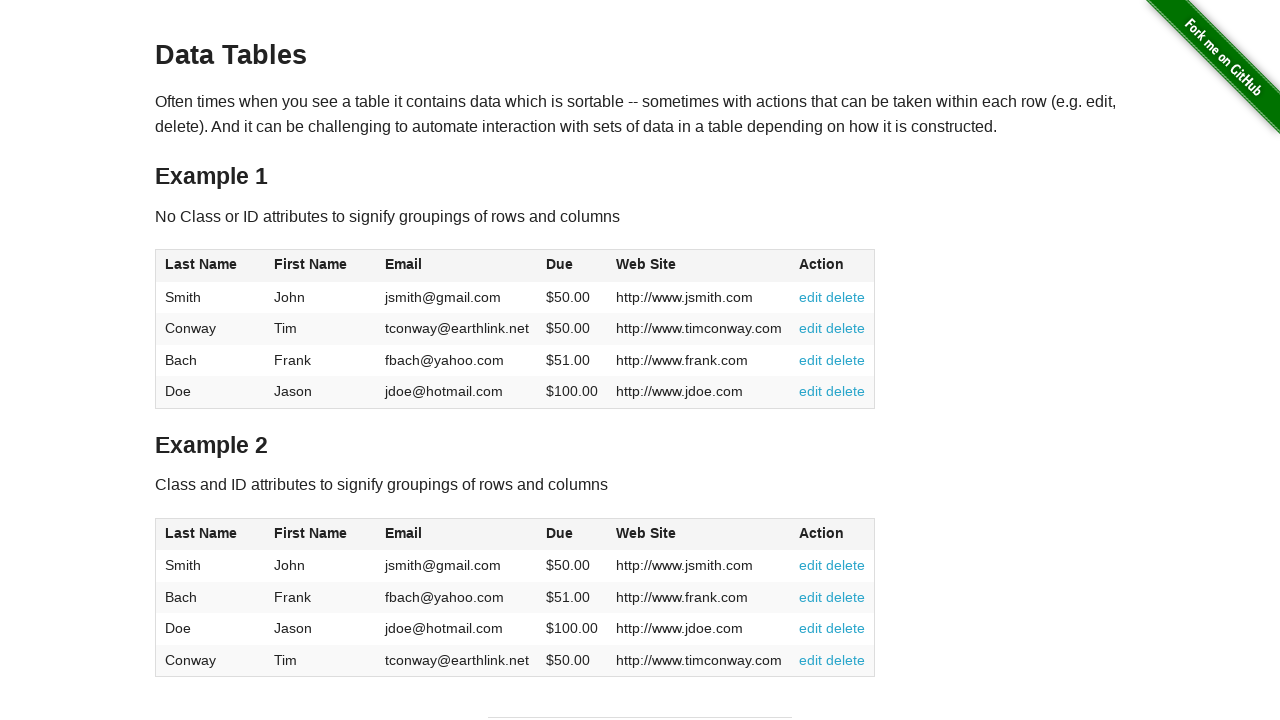

Verified that Due column values are sorted in ascending order
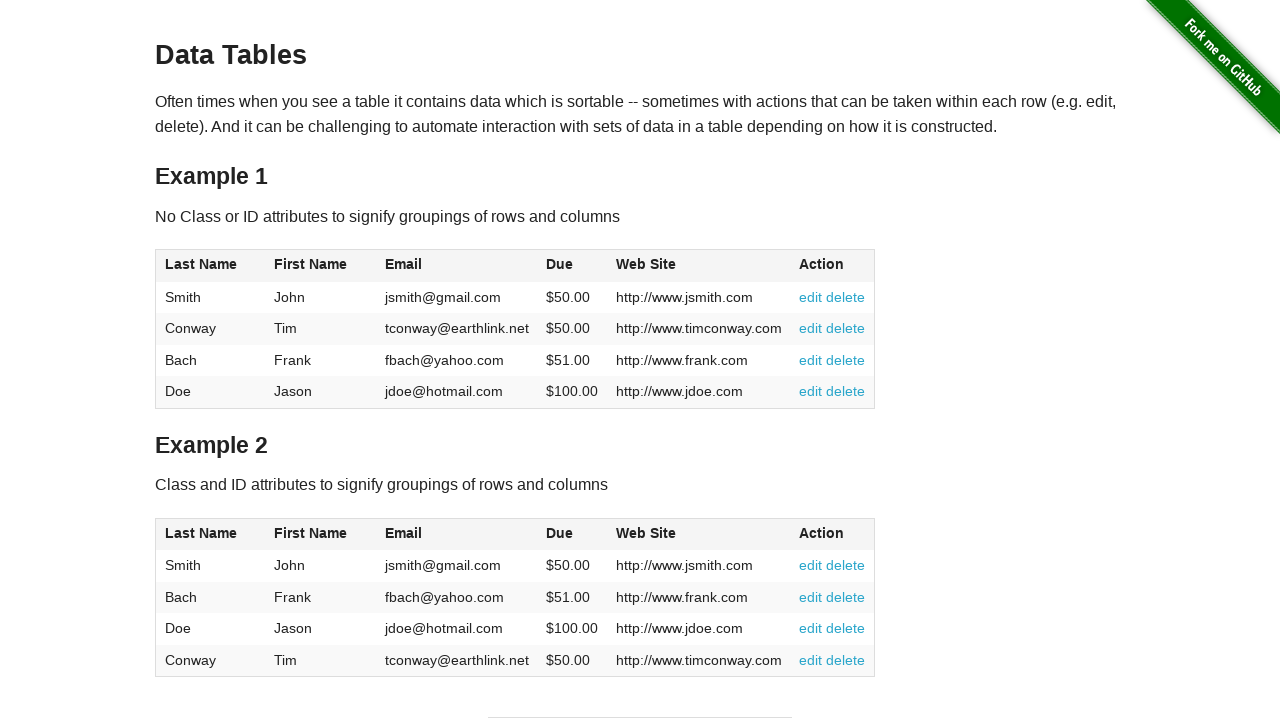

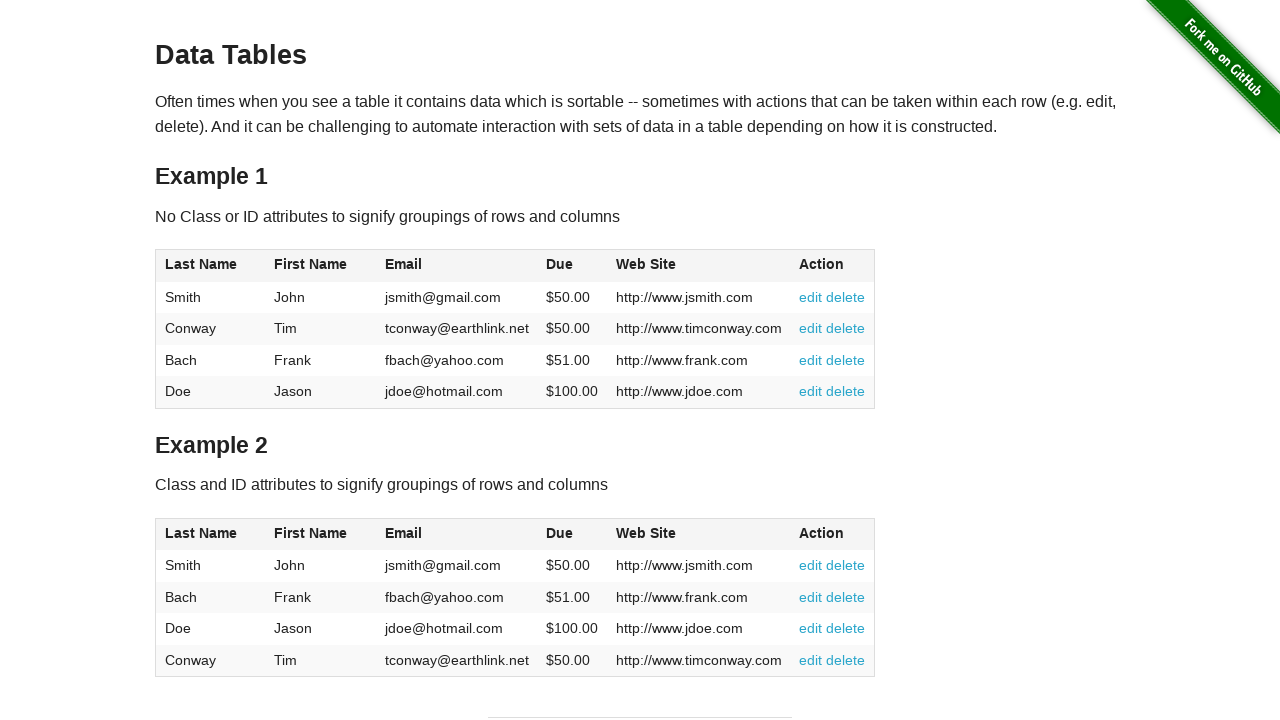